Tests sortable data tables functionality by navigating to the Sortable Data Tables page and clicking on table headers to sort the data in both example tables.

Starting URL: https://the-internet.herokuapp.com/

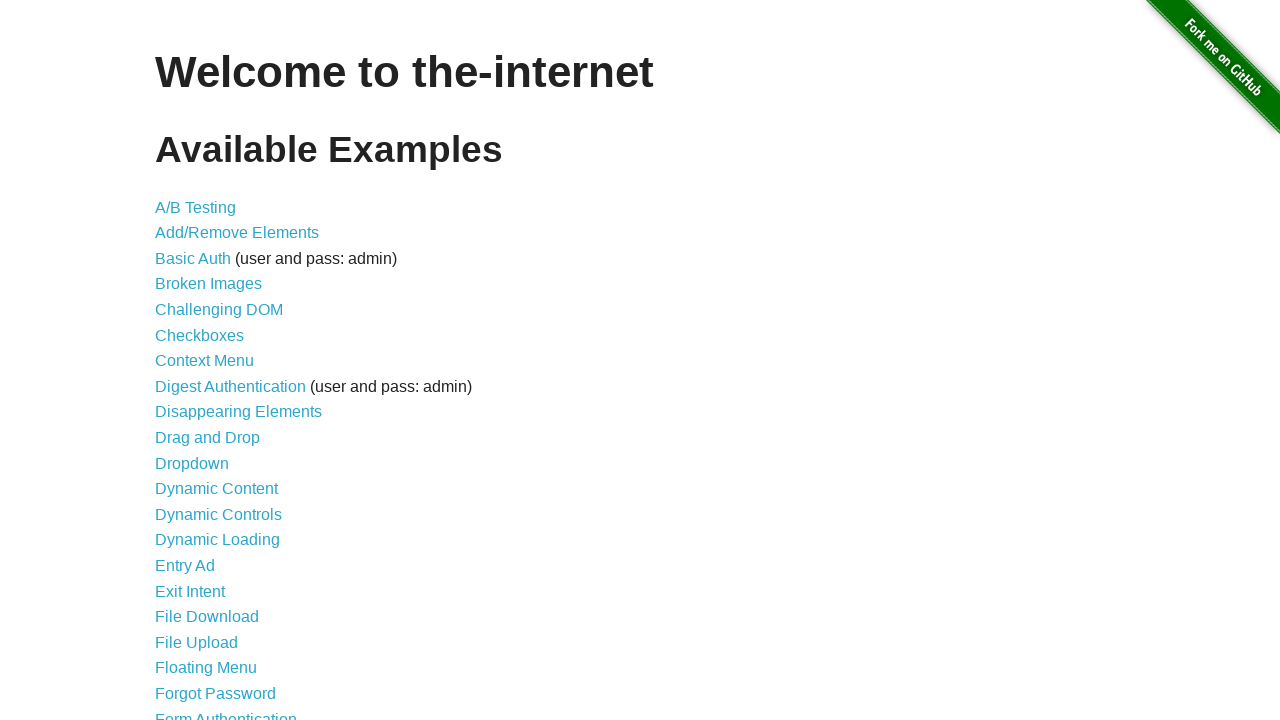

Clicked on Sortable Data Tables link at (230, 574) on a:has-text('Sortable Data Tables')
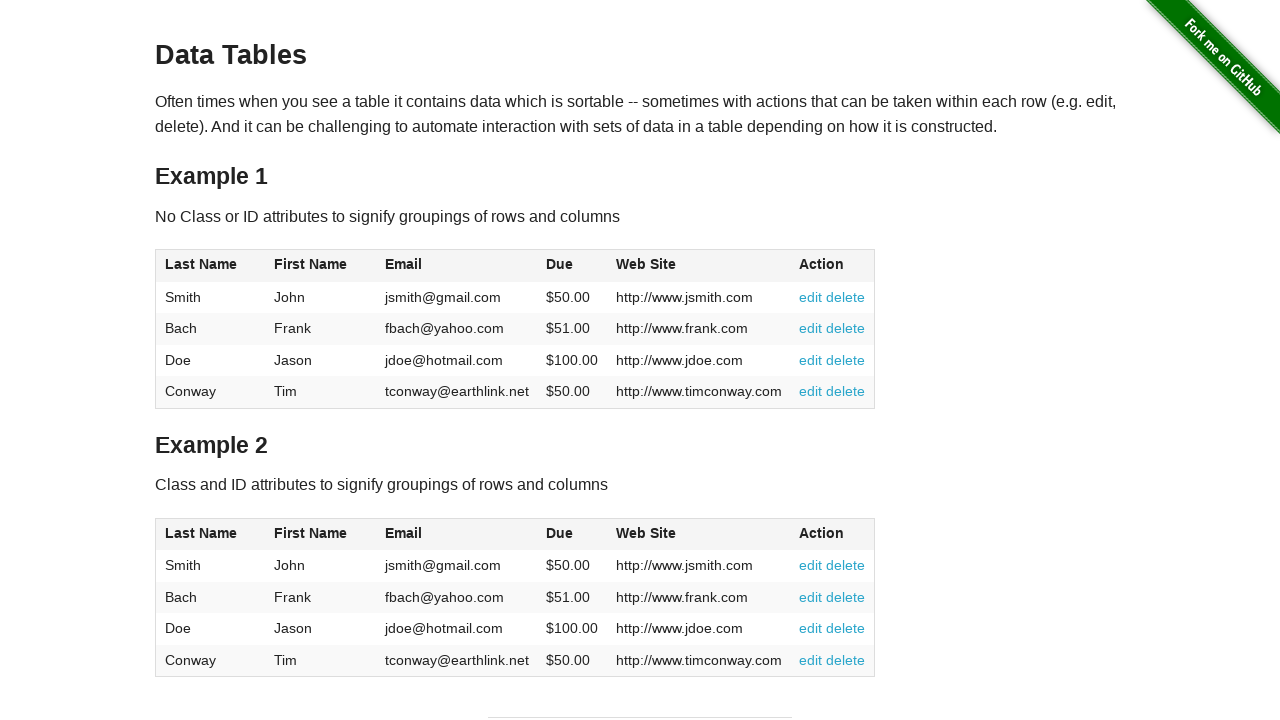

Sortable Data Tables page loaded, table1 is visible
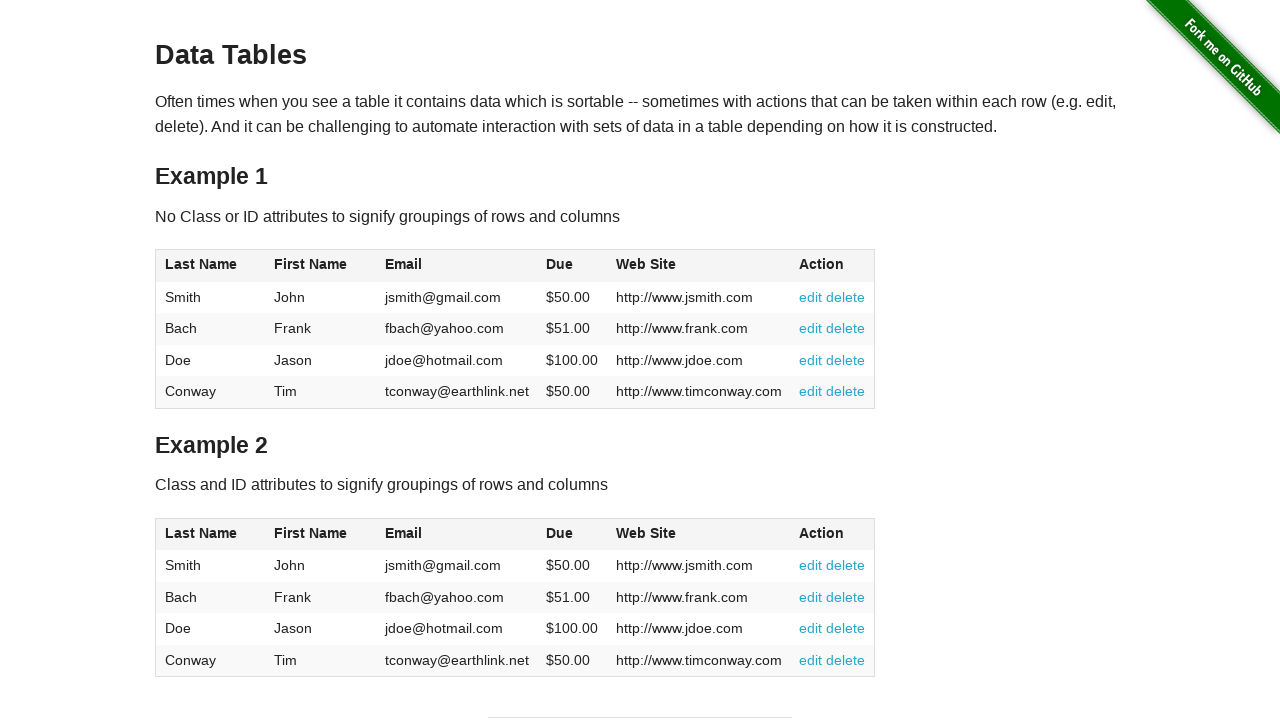

Clicked Last Name column header in Example 1 table to sort at (210, 266) on #table1 thead tr th:first-child
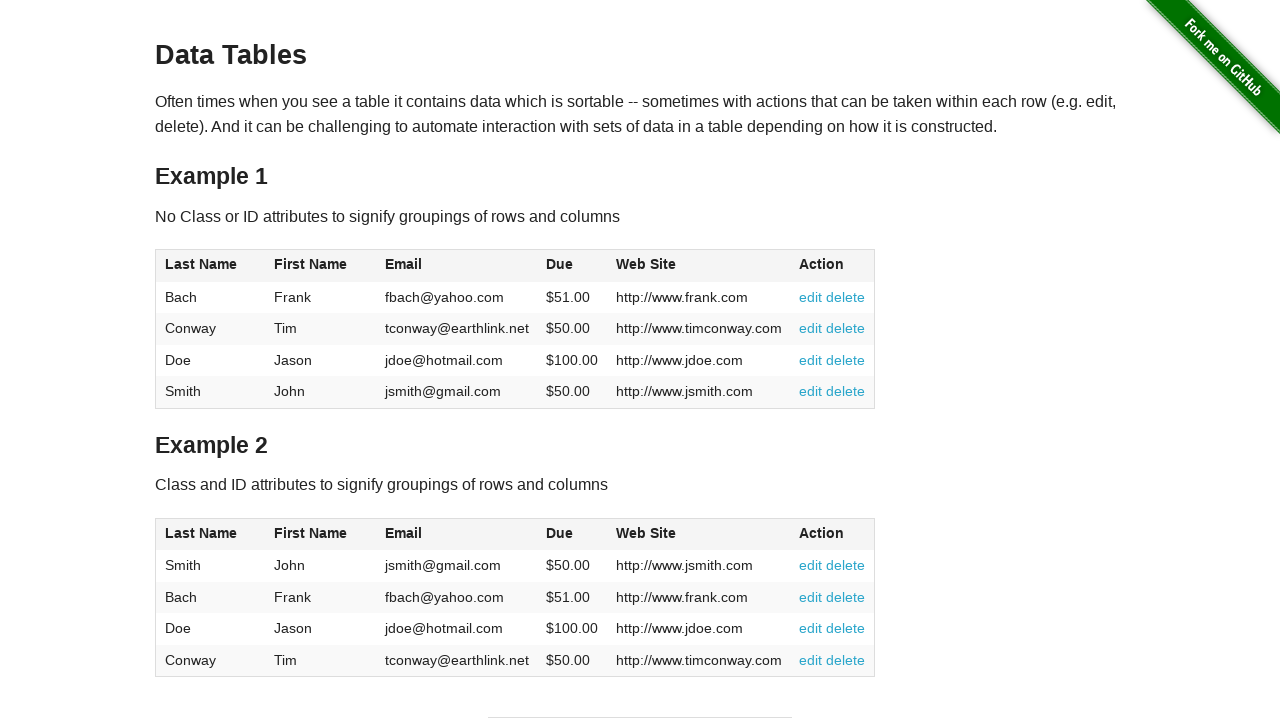

Clicked First Name column header in Example 2 table to sort at (311, 533) on span.first-name
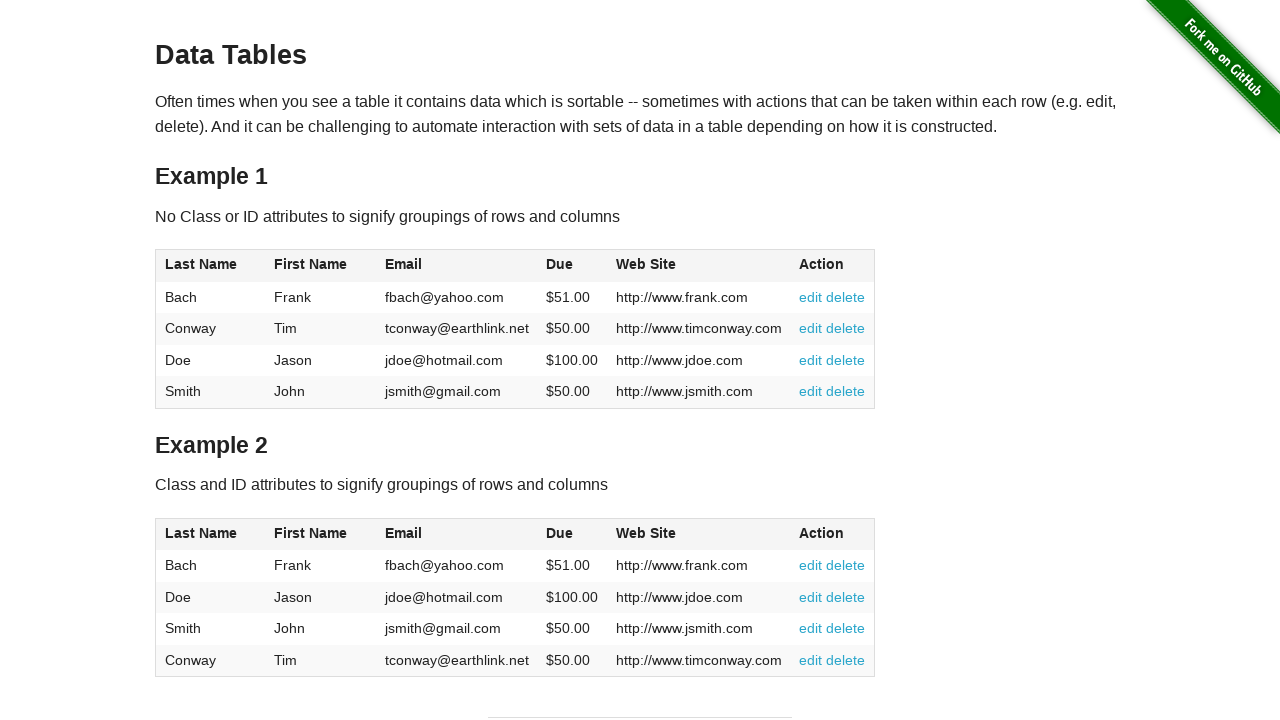

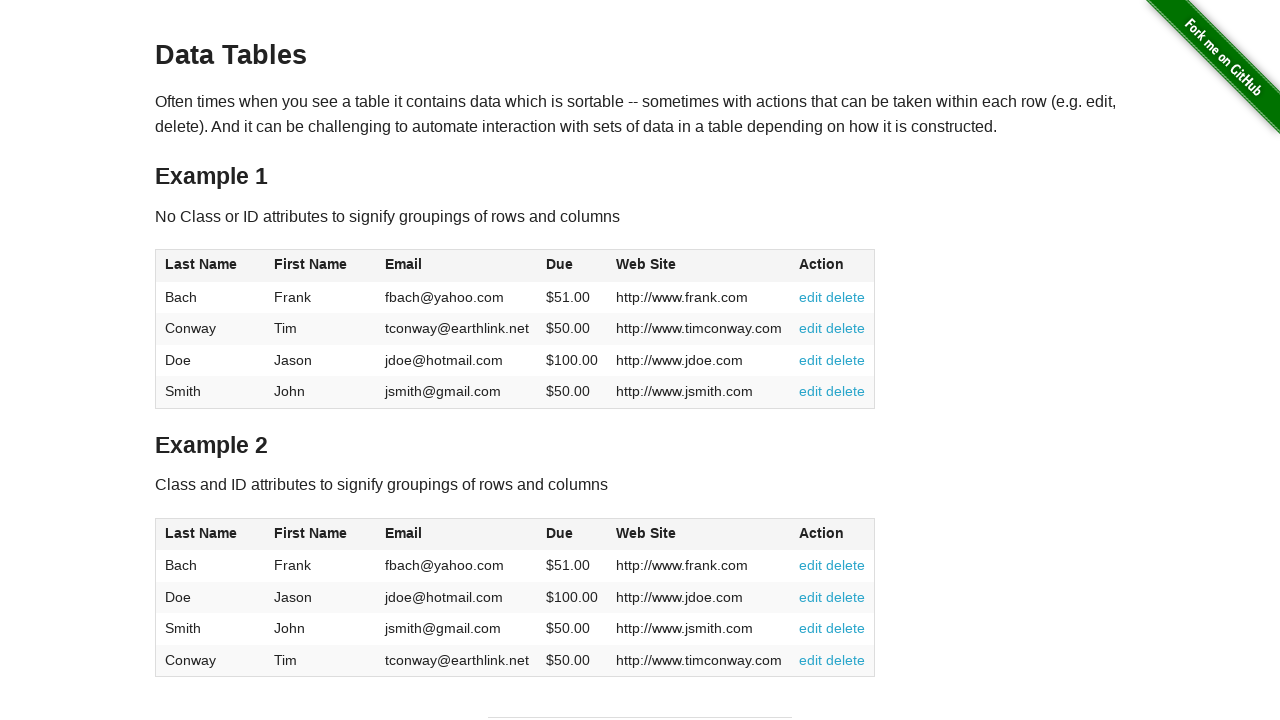